Tests JavaScript scroll functionality by scrolling to an SVG path element on the page and clicking it. Demonstrates scrollIntoView behavior on the DemoQA homepage.

Starting URL: https://demoqa.com

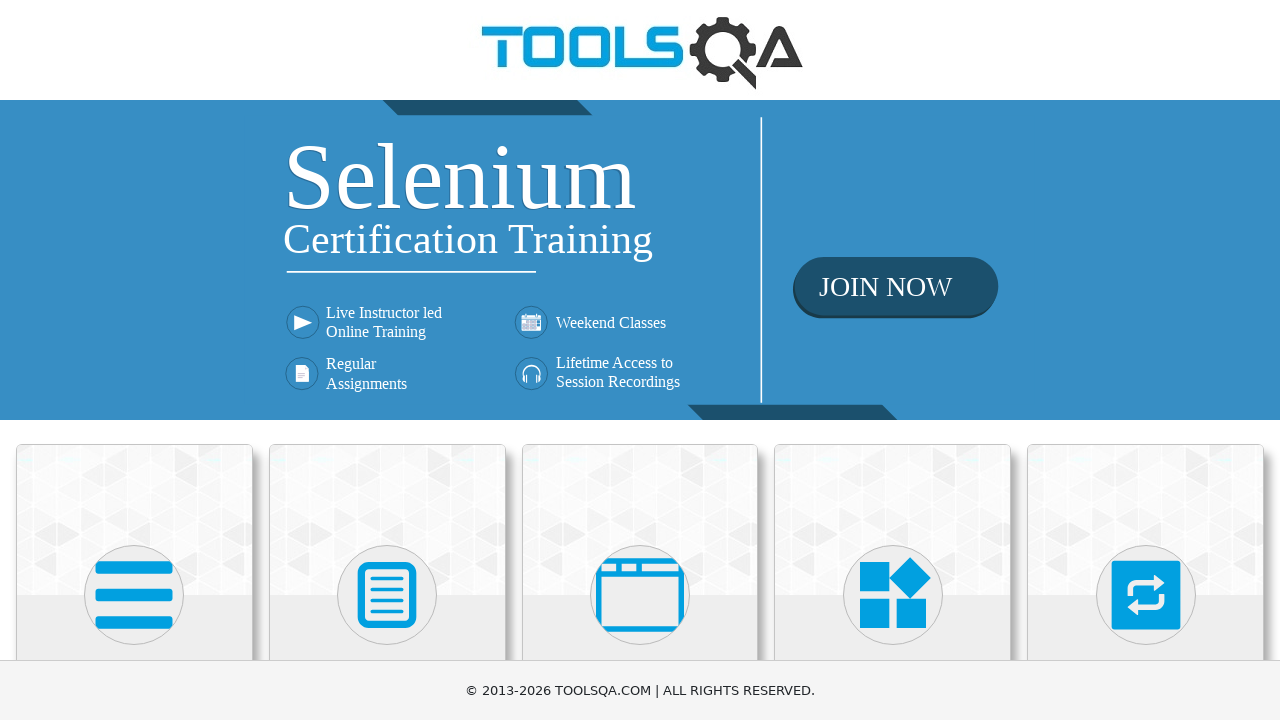

Located the first SVG path element on the page
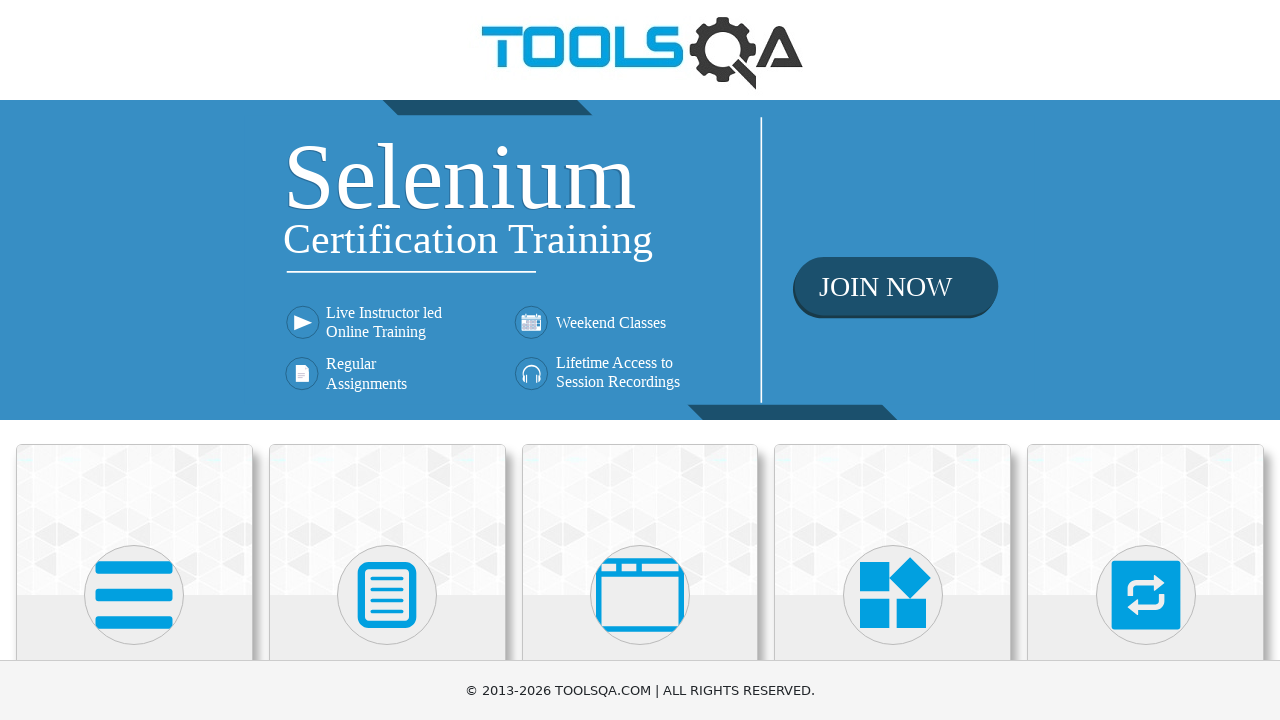

Scrolled the SVG path element into view
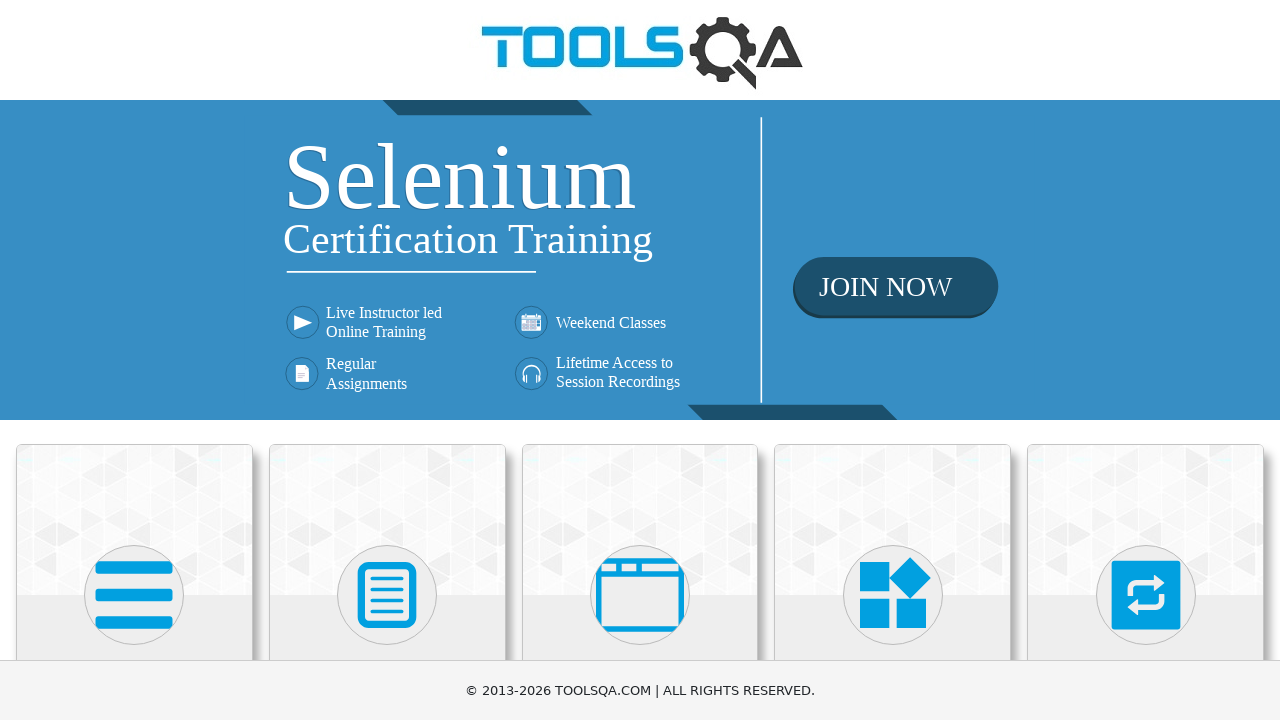

Clicked on the SVG path element at (134, 595) on path >> nth=0
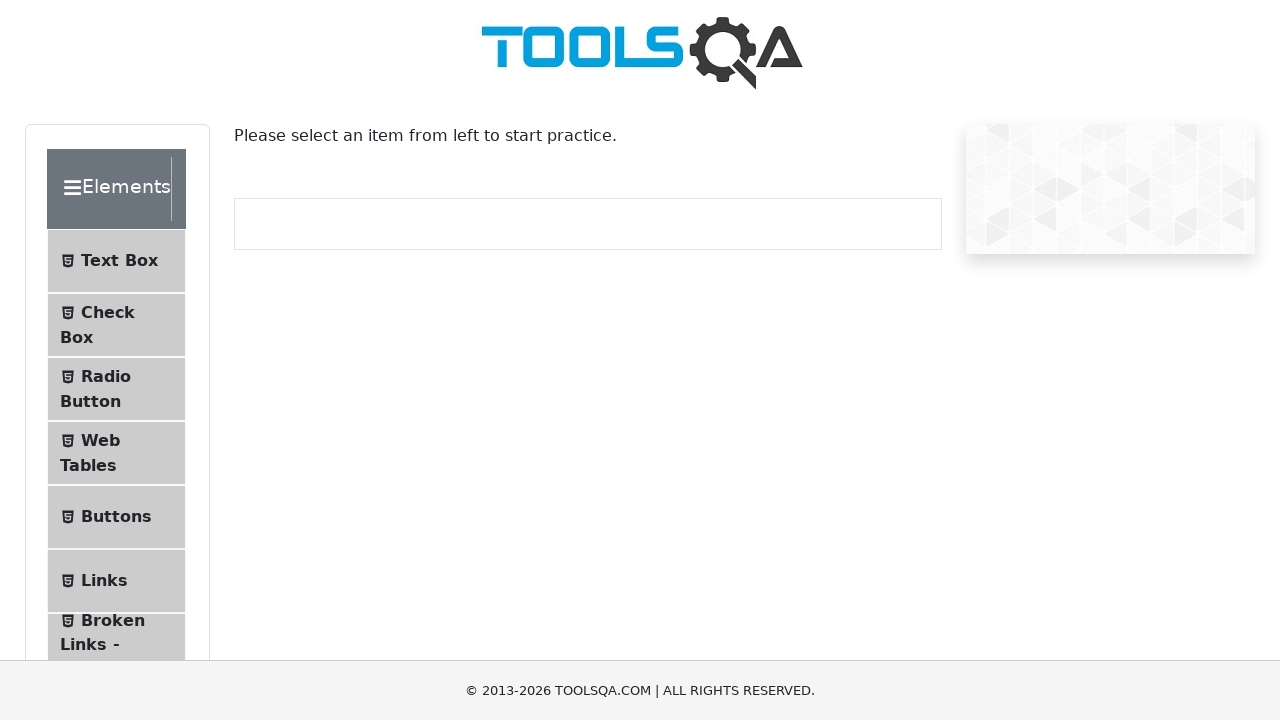

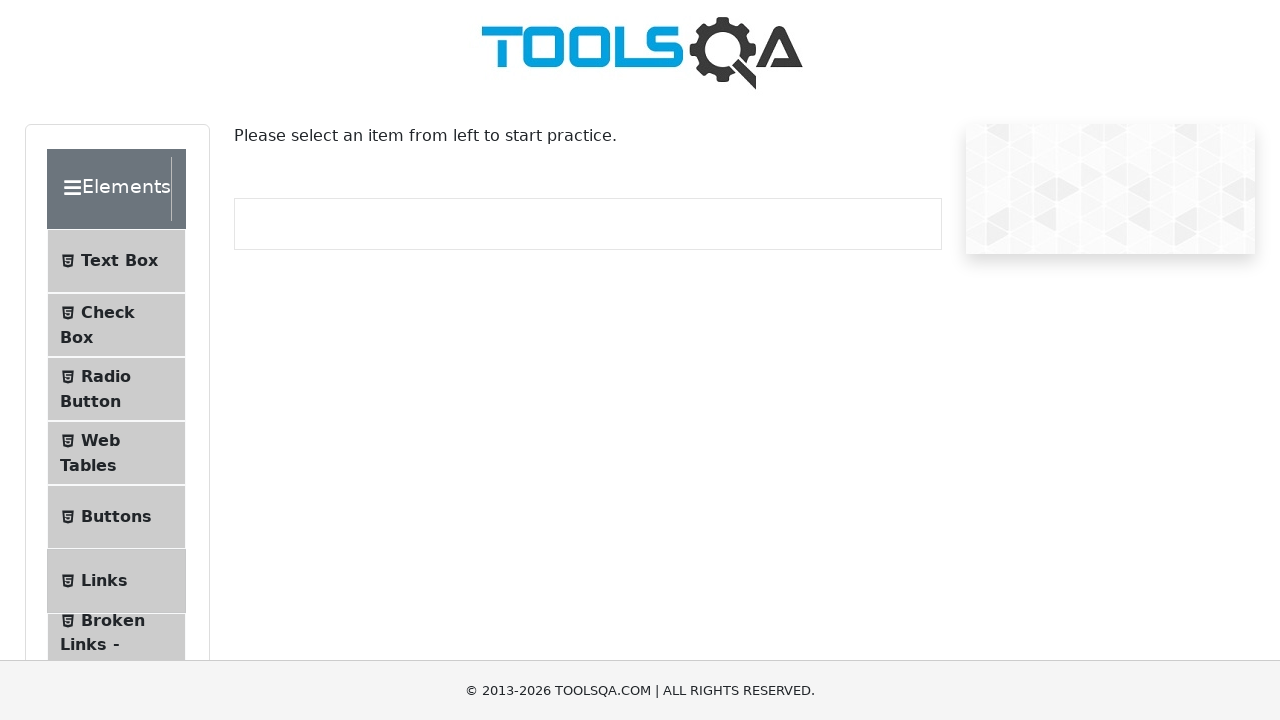